Tests radio button functionality by finding all radio buttons on the page, clicking the second one, and verifying it becomes selected

Starting URL: https://rahulshettyacademy.com/AutomationPractice/

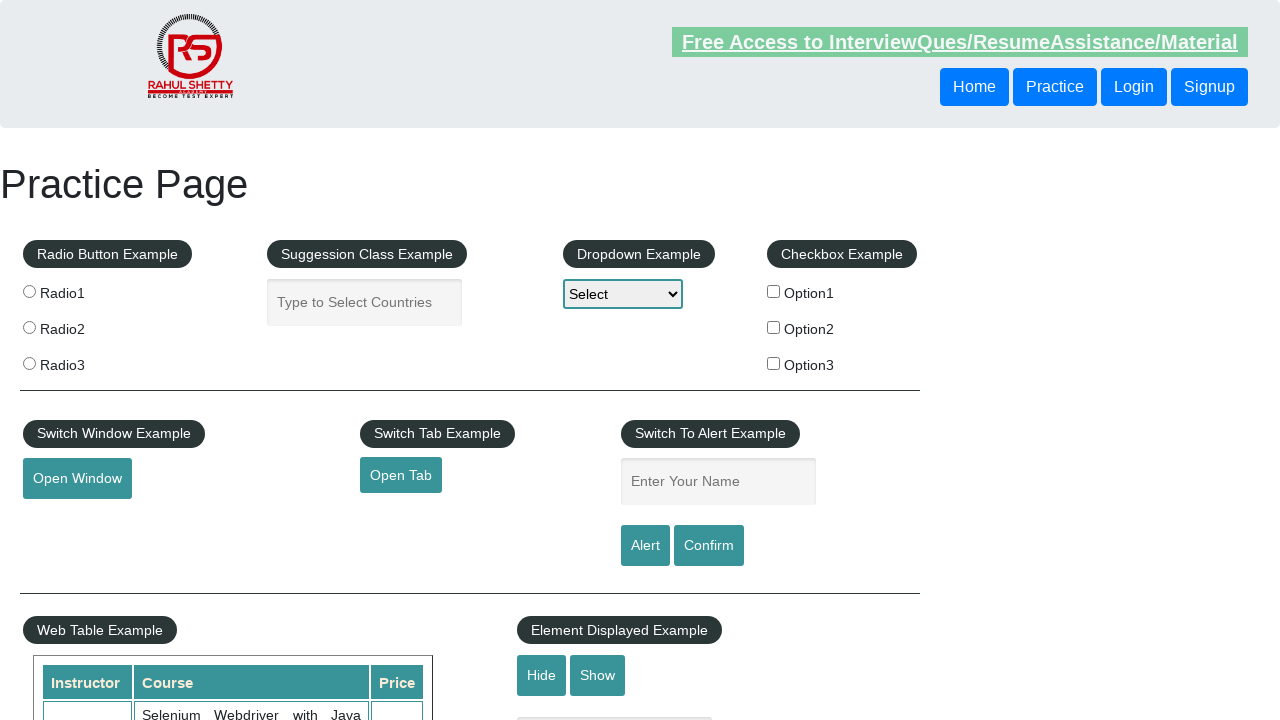

Navigated to AutomationPractice page
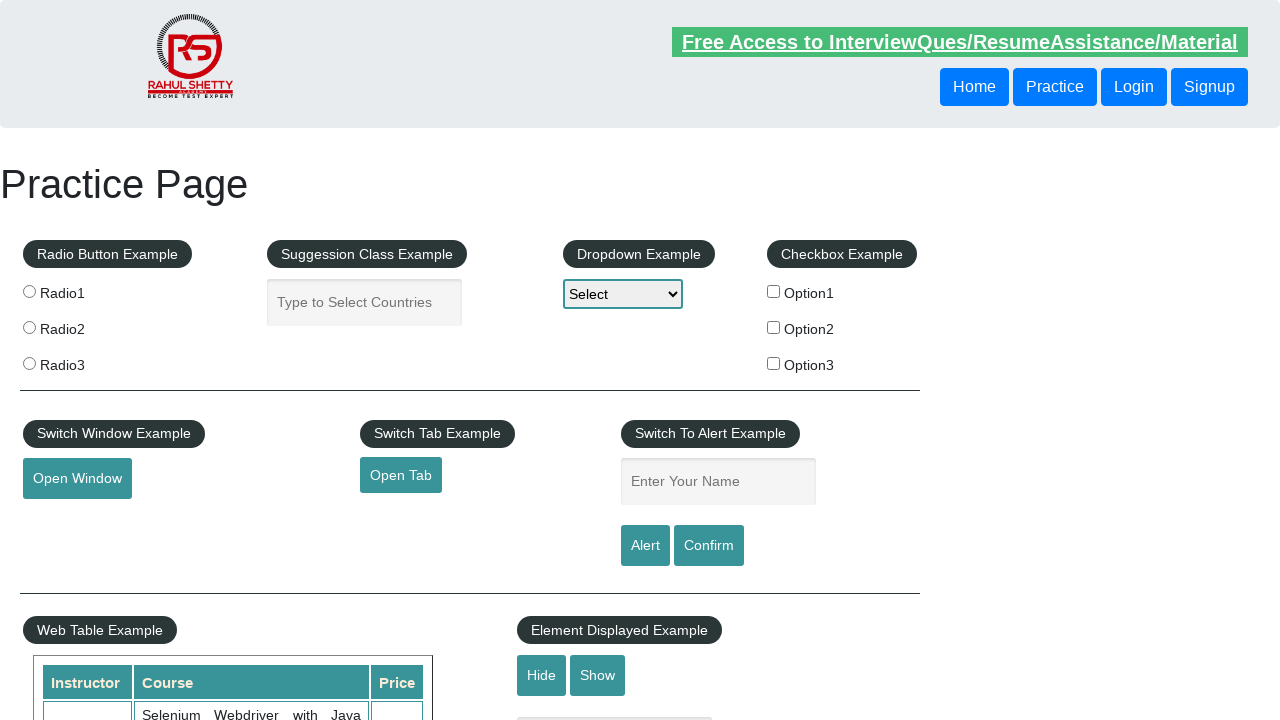

Found 3 radio buttons on the page
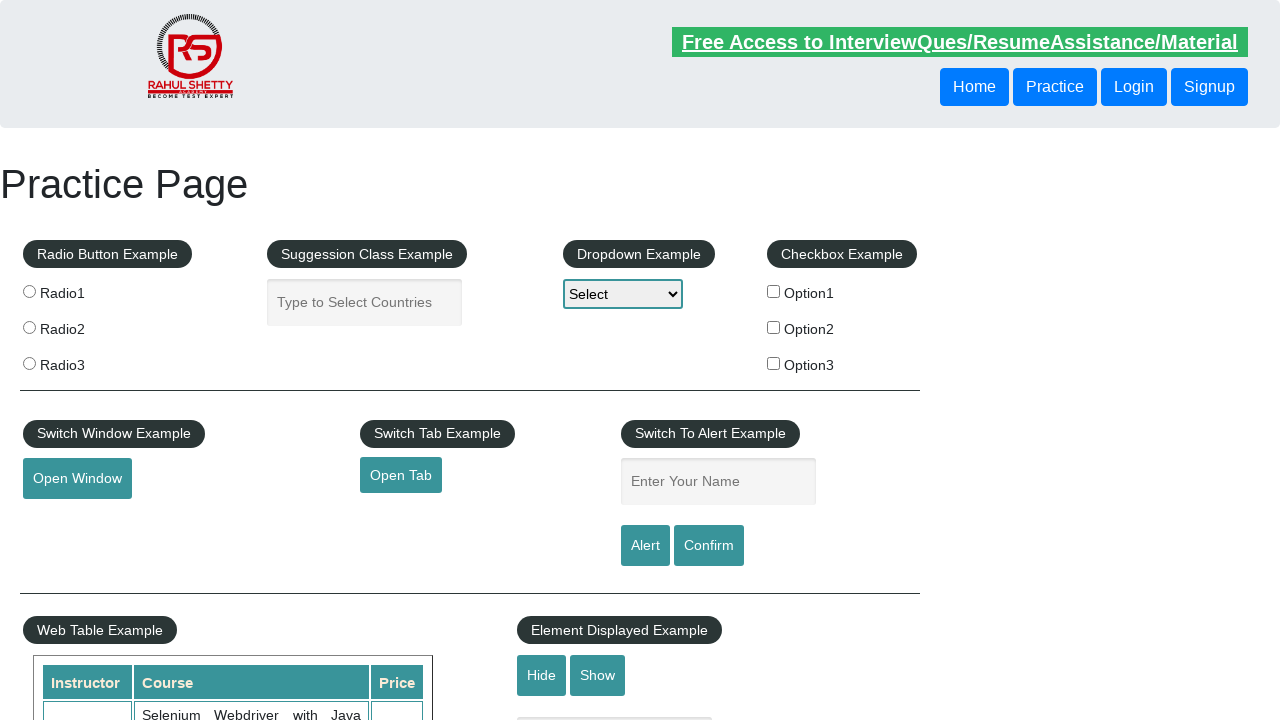

Clicked the second radio button at (29, 327) on input[type='radio'] >> nth=1
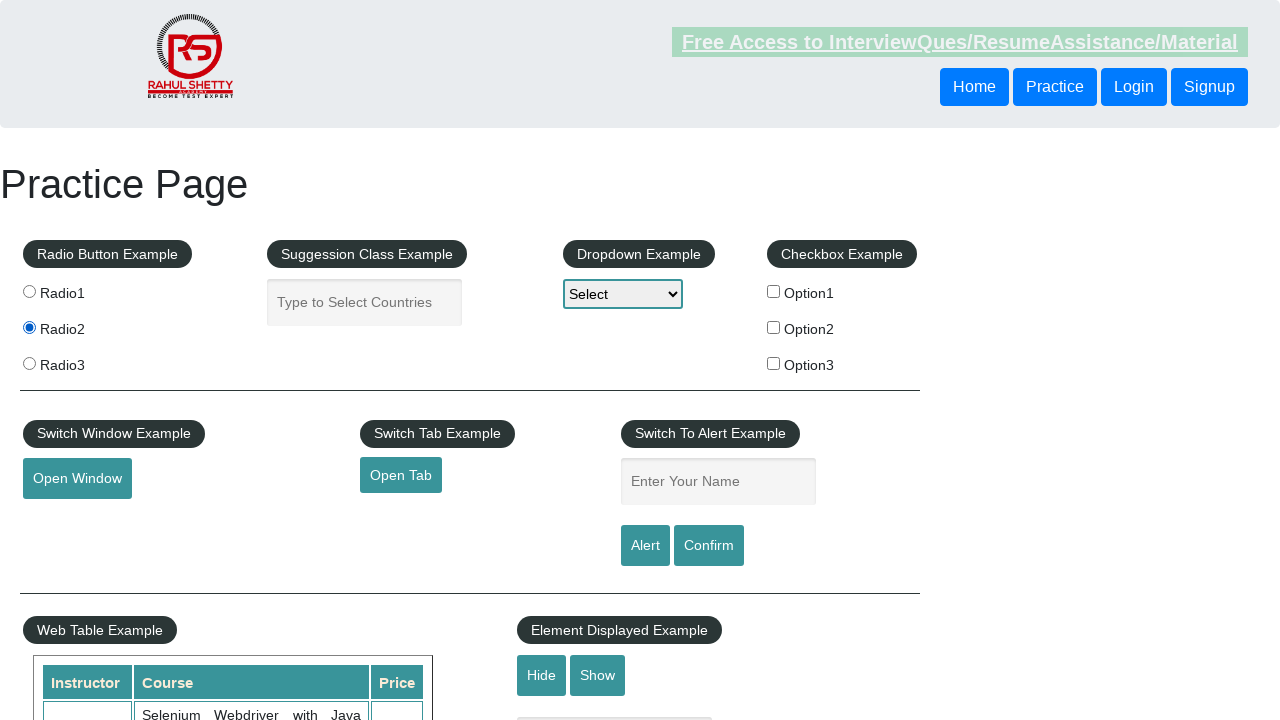

Verified that the second radio button is selected
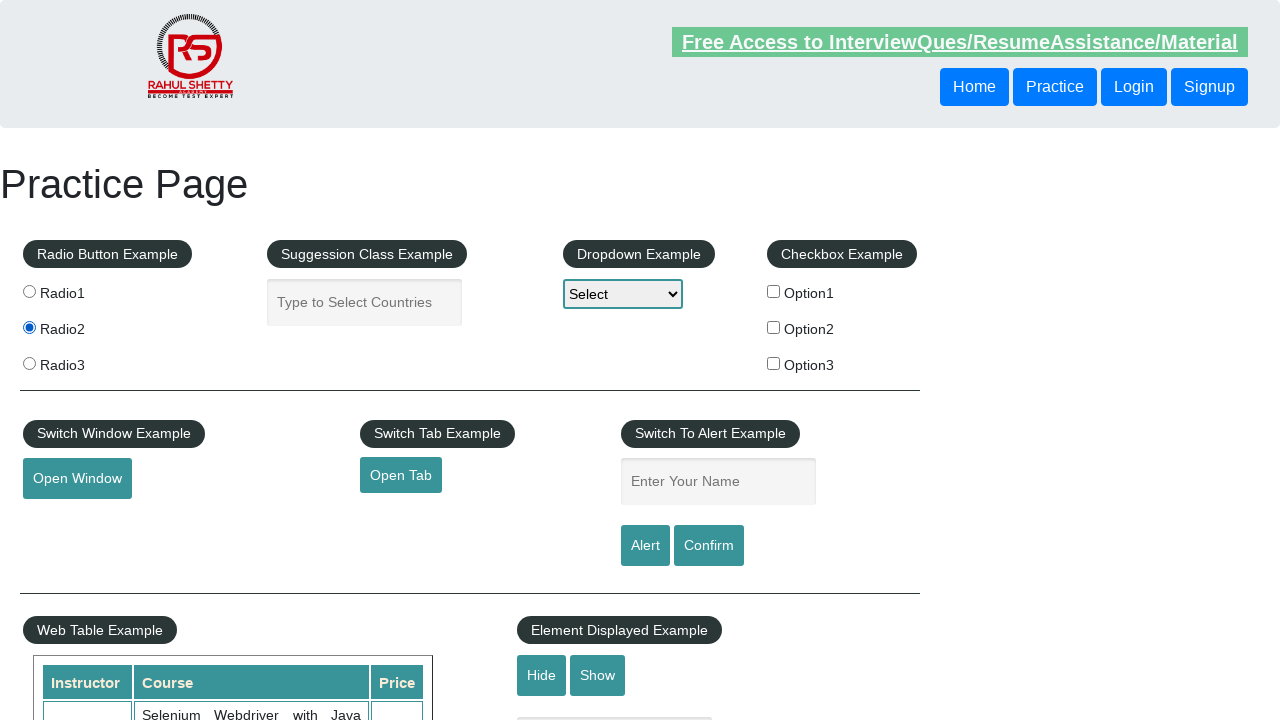

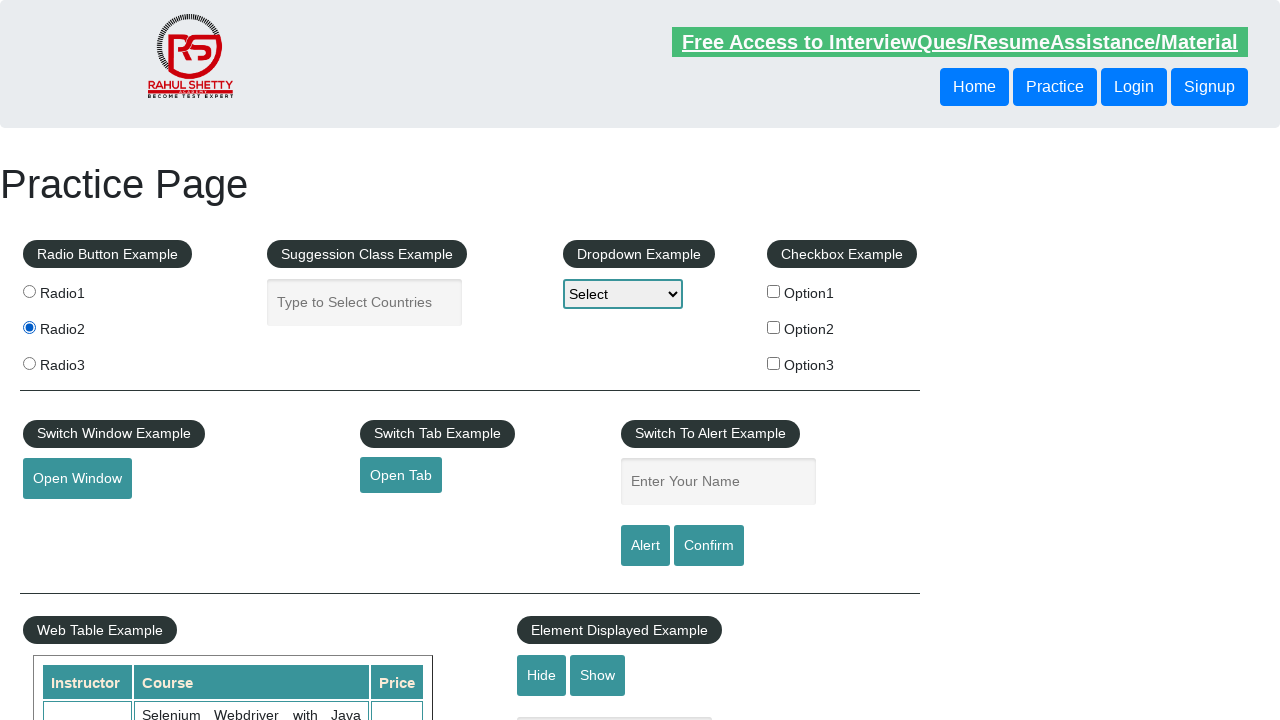